Tests that the counter displays the current number of todo items as items are added.

Starting URL: https://demo.playwright.dev/todomvc

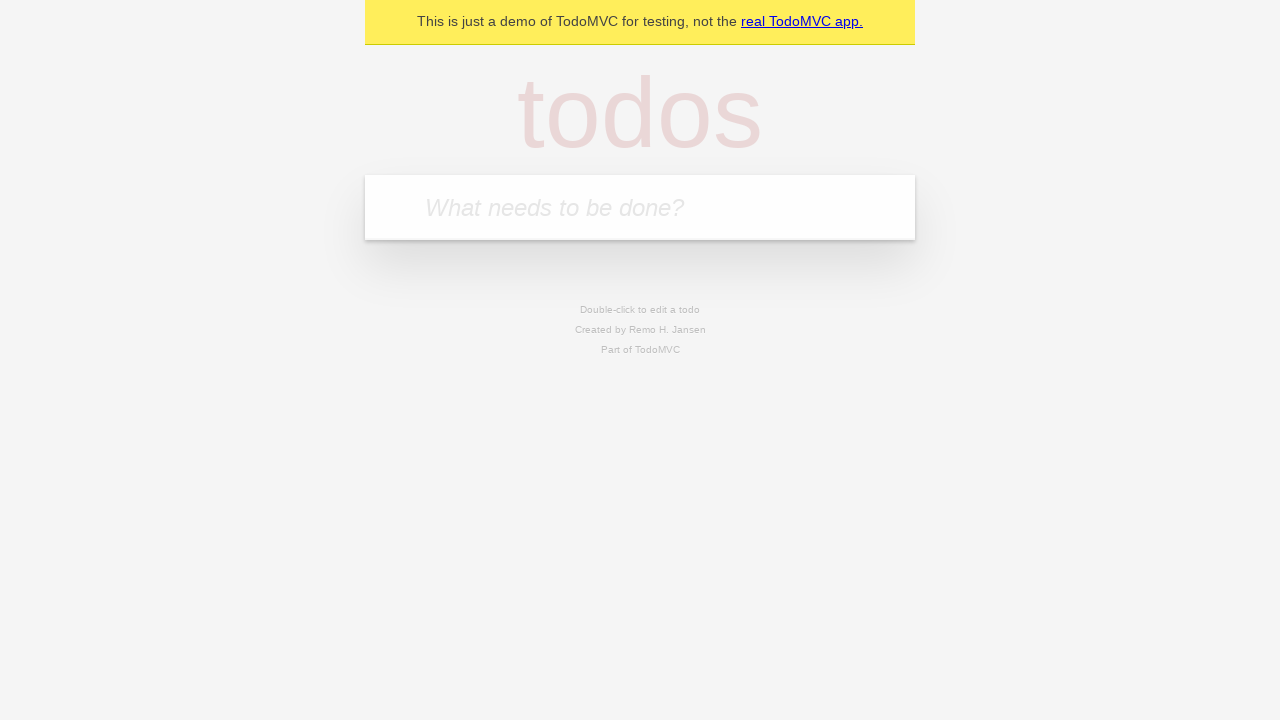

Filled todo input with 'buy some cheese' on internal:attr=[placeholder="What needs to be done?"i]
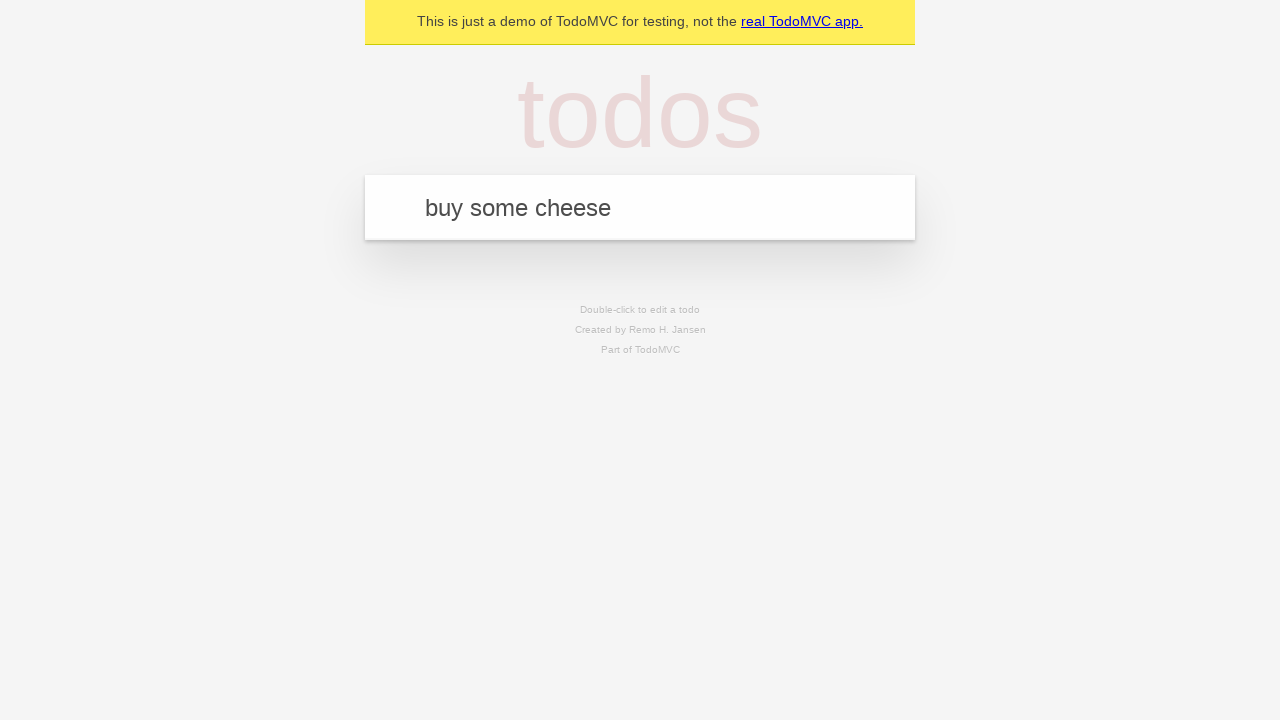

Pressed Enter to add first todo item on internal:attr=[placeholder="What needs to be done?"i]
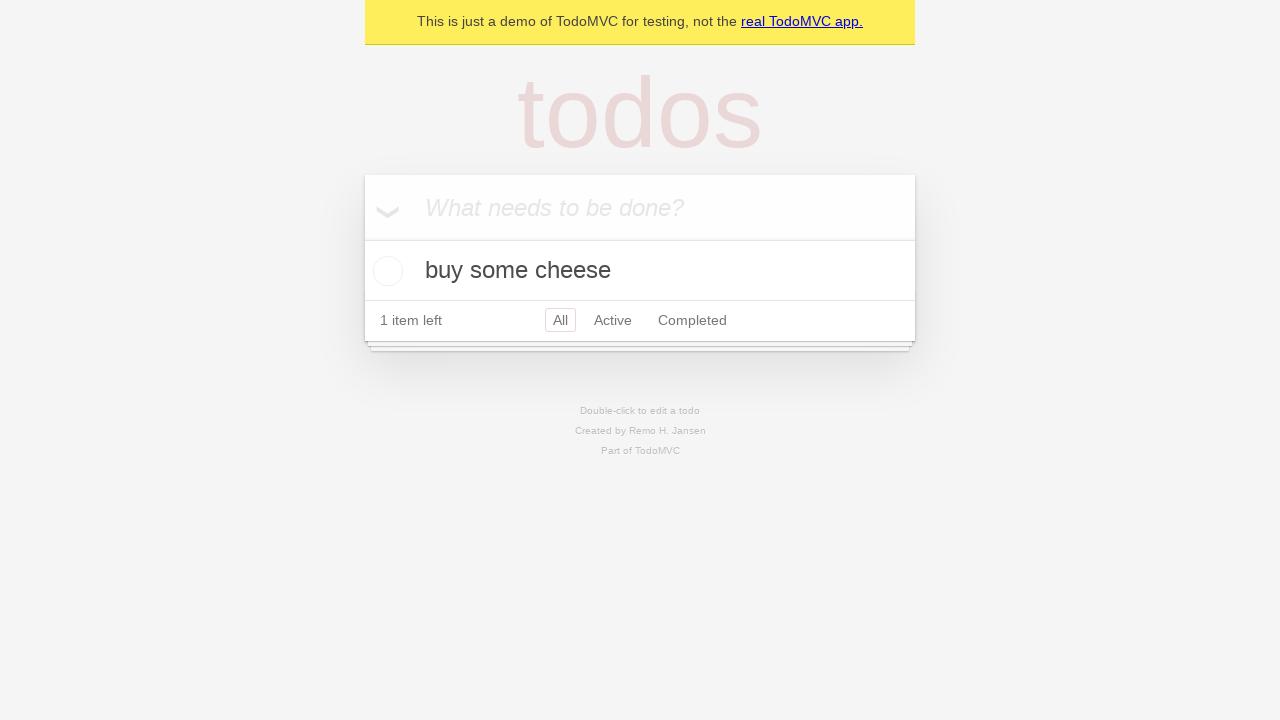

Todo counter element loaded after adding first item
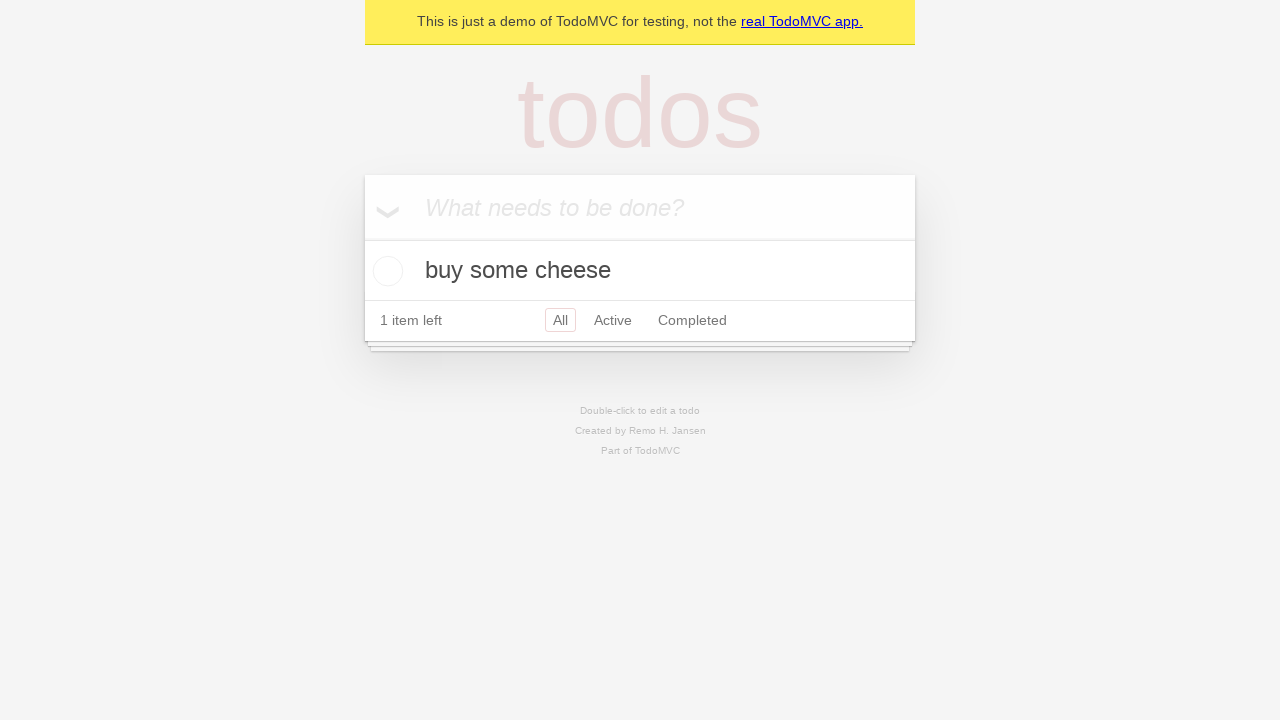

Filled todo input with 'feed the cat' on internal:attr=[placeholder="What needs to be done?"i]
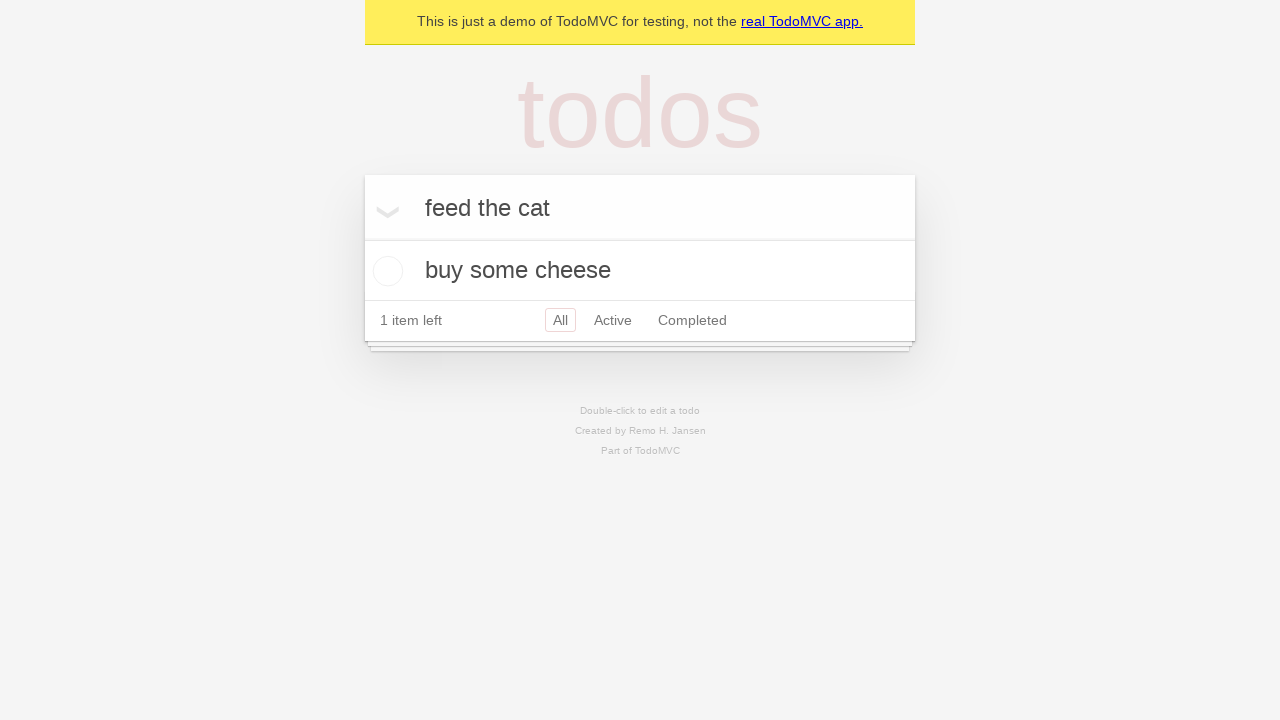

Pressed Enter to add second todo item on internal:attr=[placeholder="What needs to be done?"i]
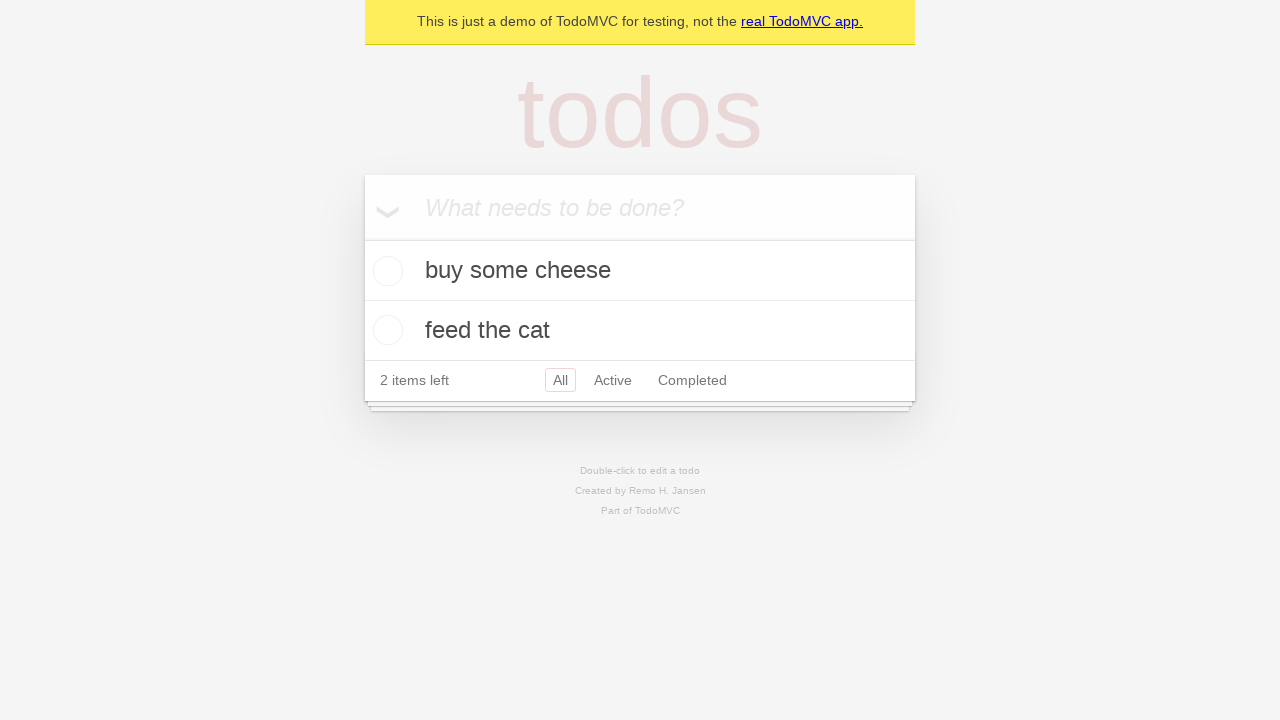

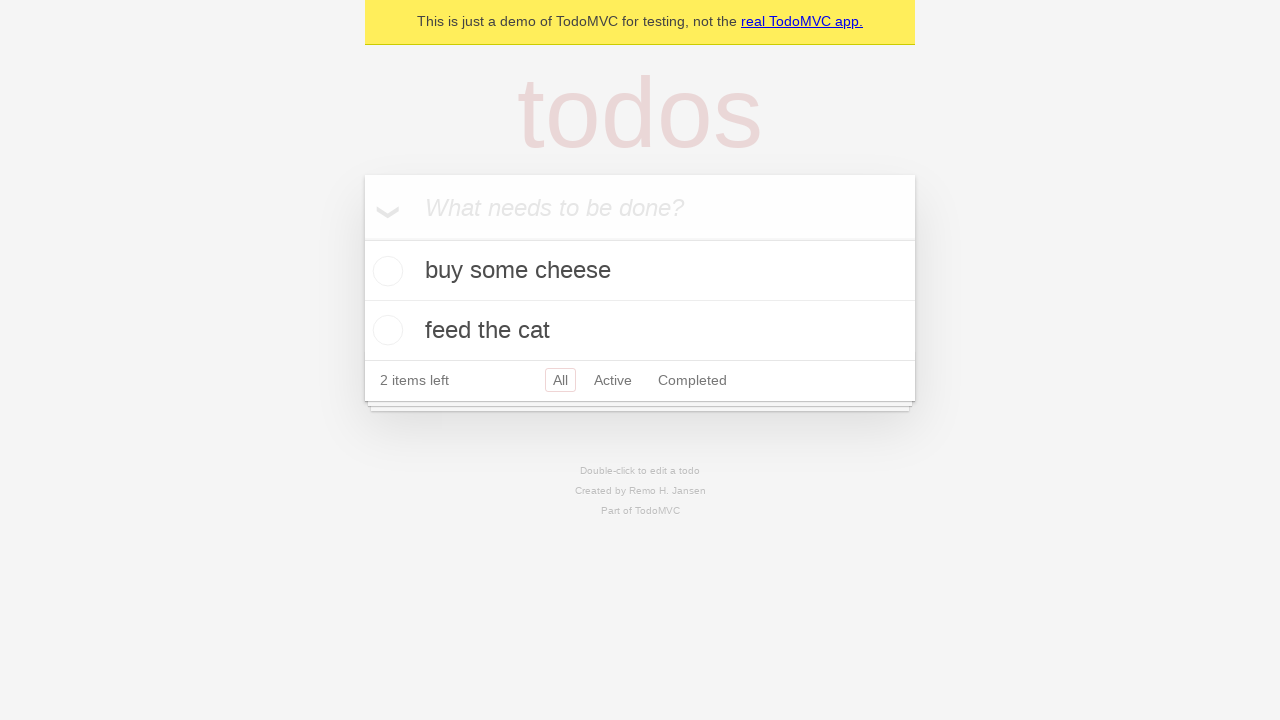